Tests AJAX dropdown functionality by selecting "Desktop" category and "C++" language, then submitting the form and verifying the category and language IDs on the confirmation page.

Starting URL: https://testpages.herokuapp.com/styled/basic-ajax-test.html

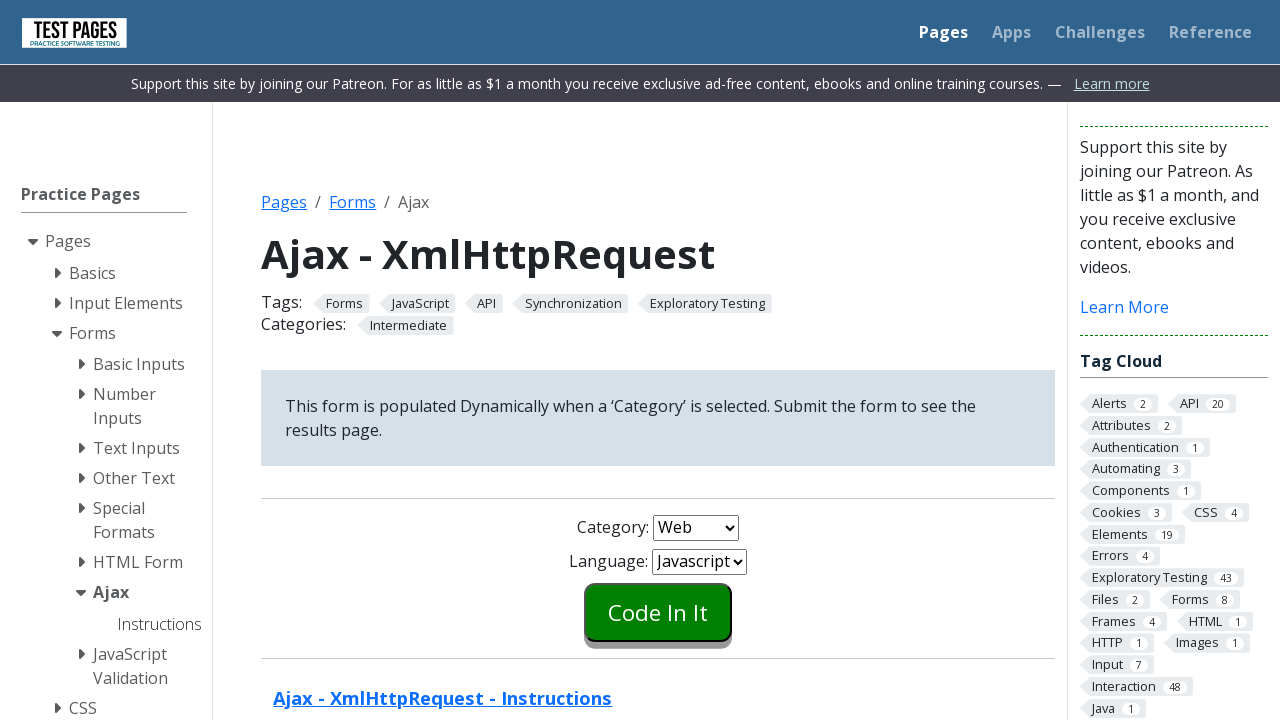

Selected 'Desktop' from category dropdown on #combo1
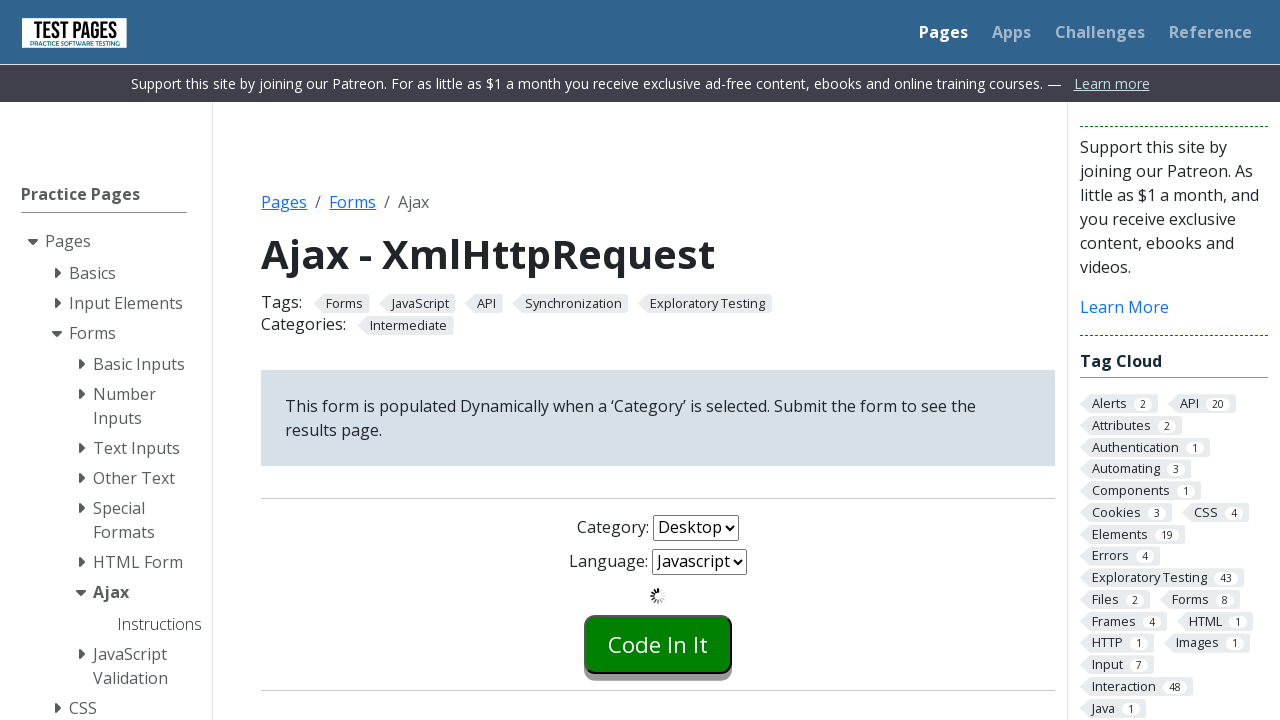

Waited 1000ms for AJAX to load language options
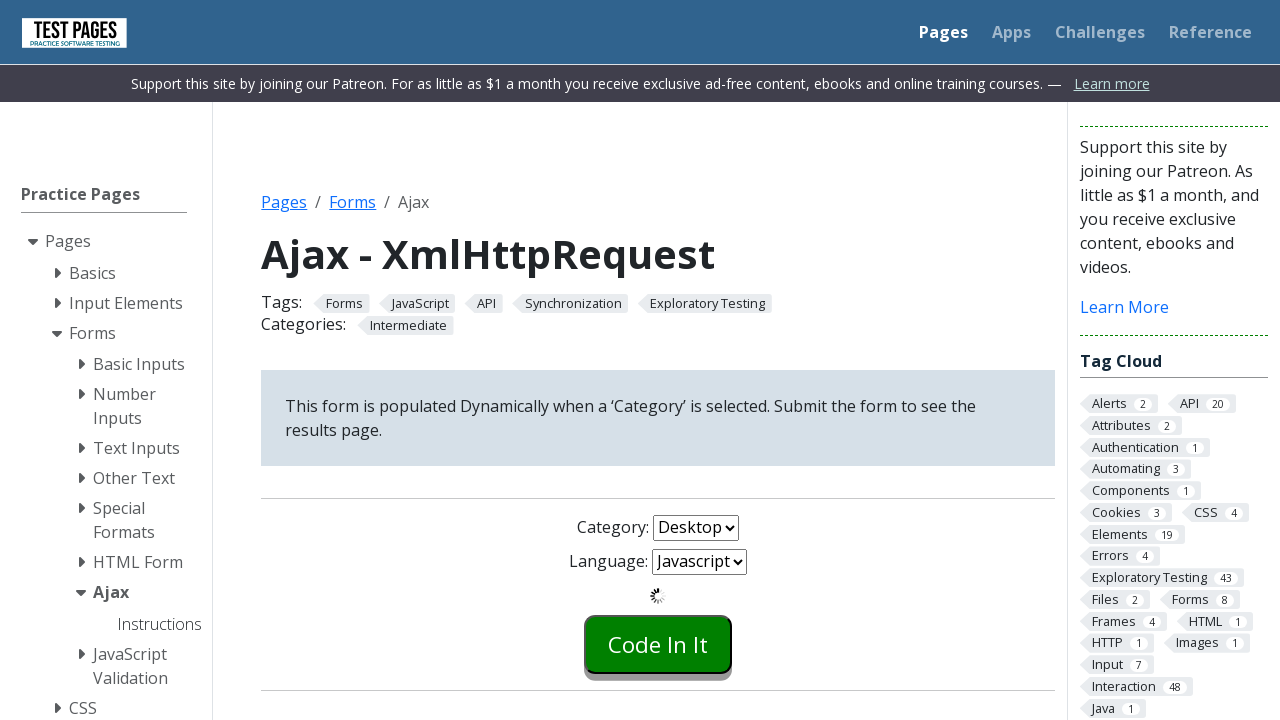

Selected 'C++' from language dropdown on #combo2
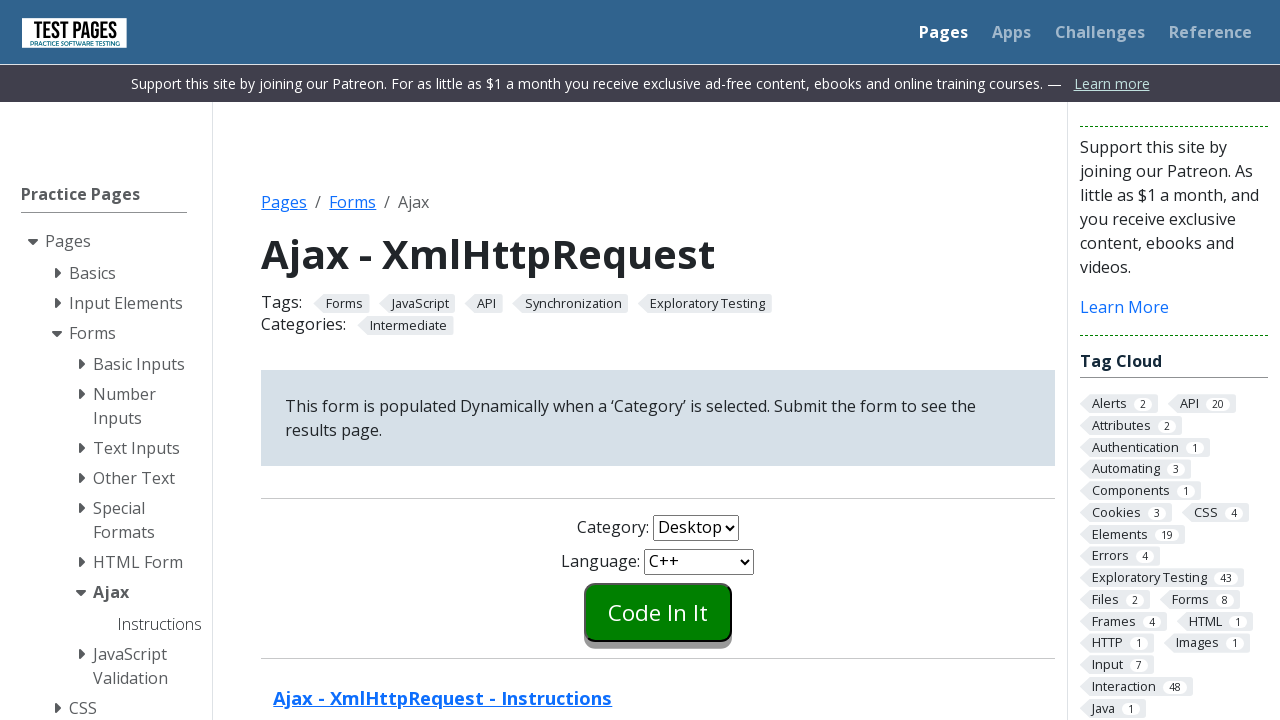

Clicked 'Code In It' submit button at (658, 612) on input[type='submit'][value='Code In It']
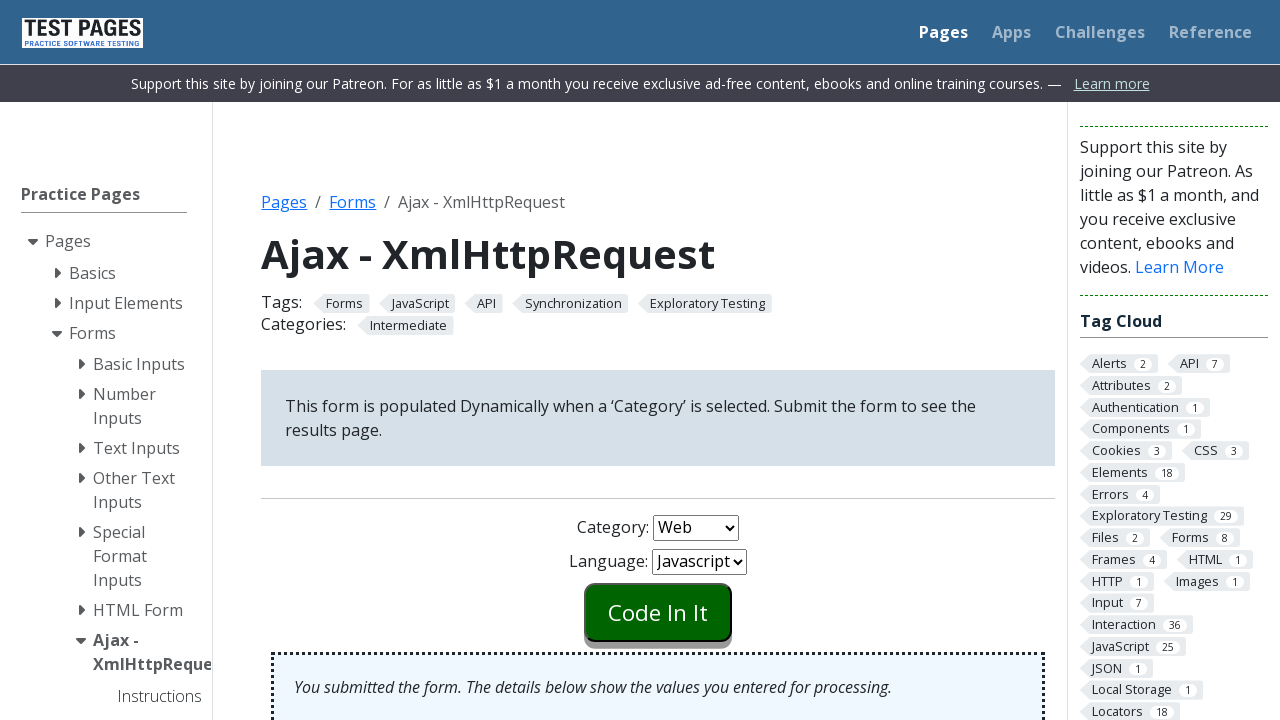

Confirmation page loaded with category and language ID element visible
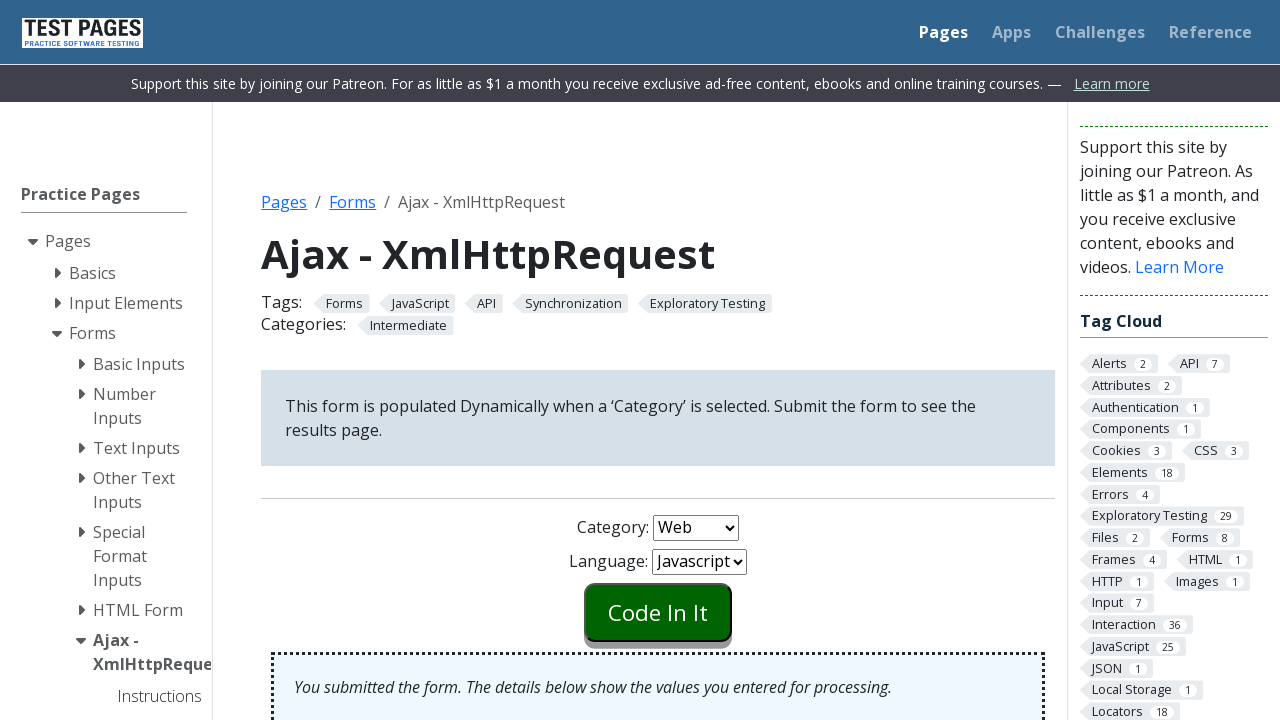

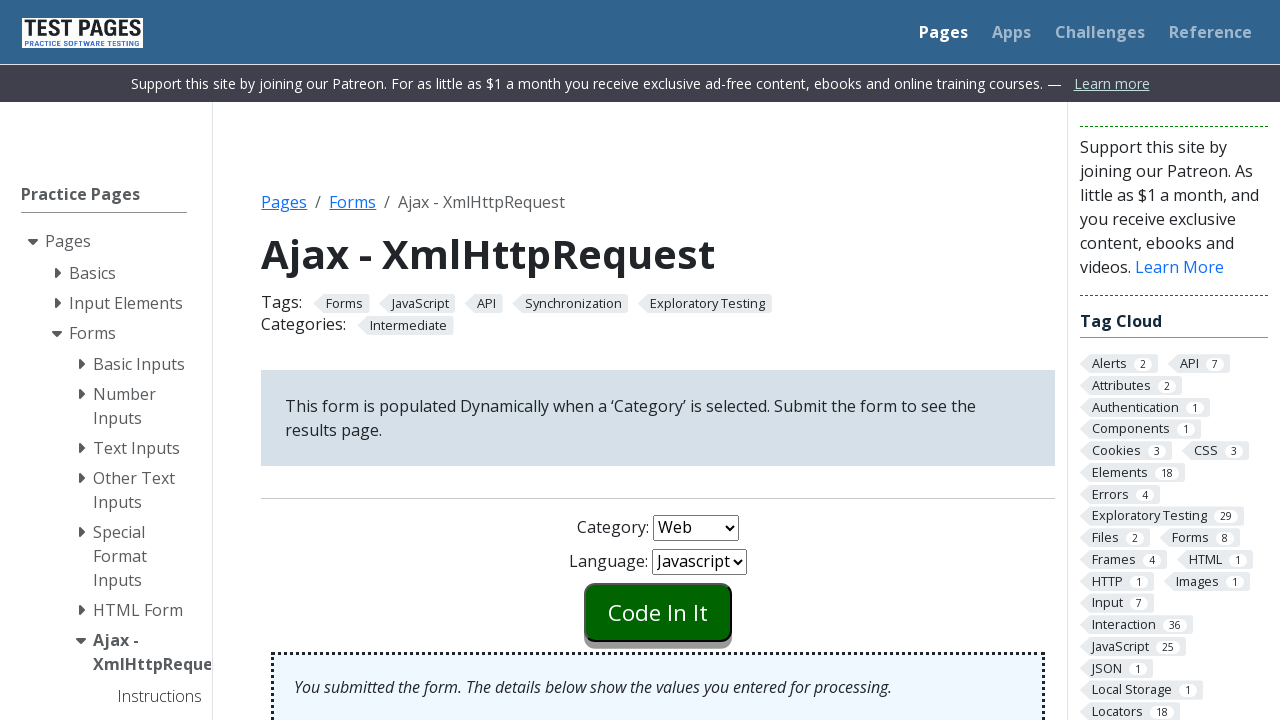